Tests the laptops category by clicking on the Laptops link, verifying that Sony, MacBook, and Dell products are displayed, then clicking on a product and adding it to cart.

Starting URL: https://www.demoblaze.com/index.html

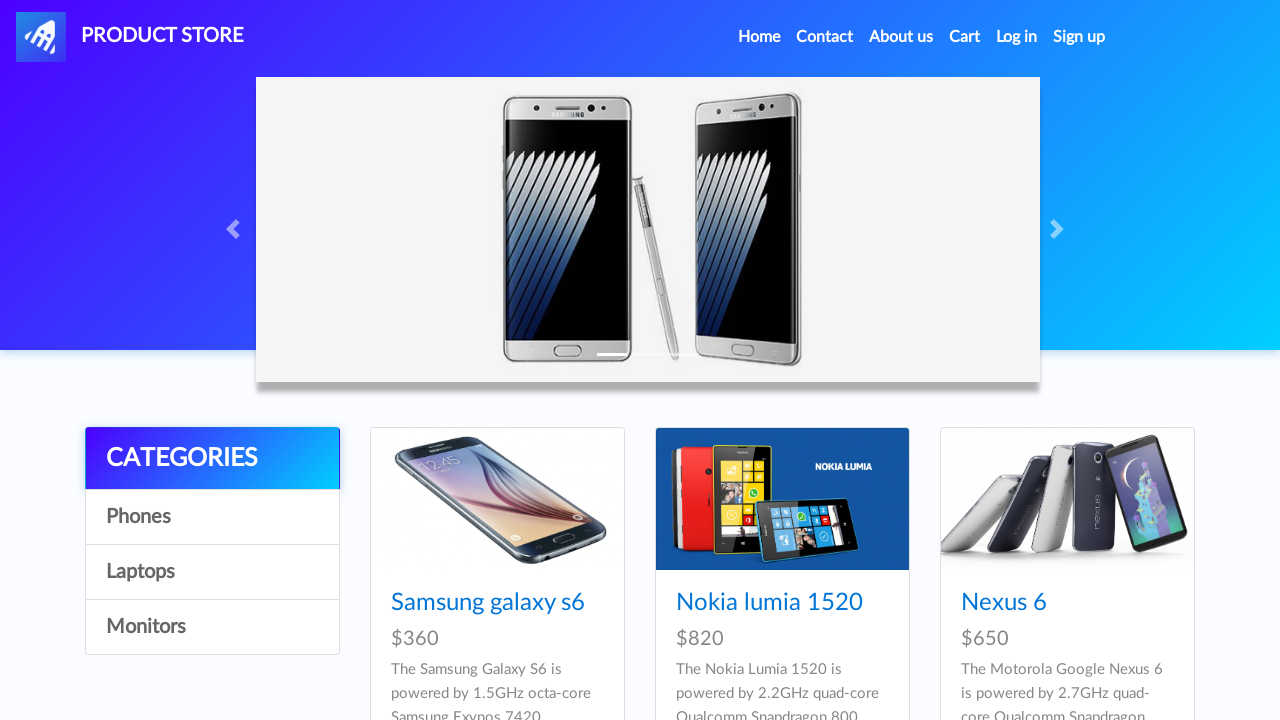

Clicked on Laptops category link at (212, 572) on text=Laptops
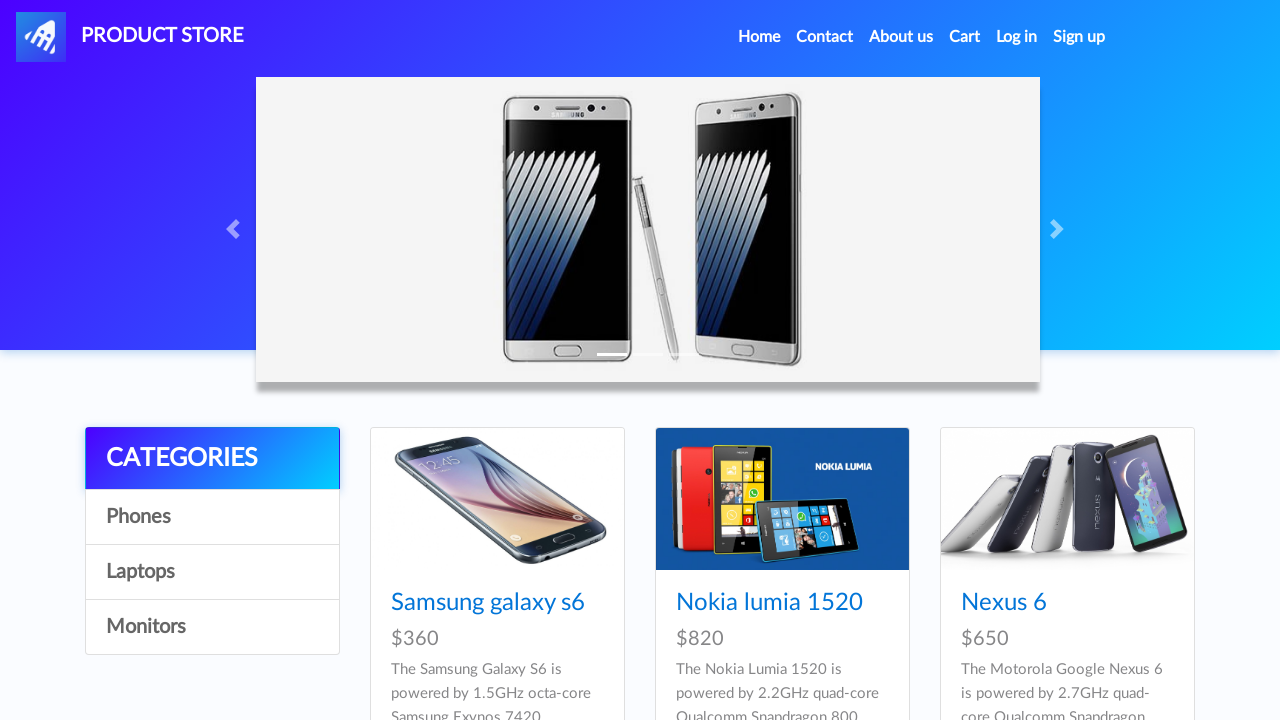

Sony laptop product loaded
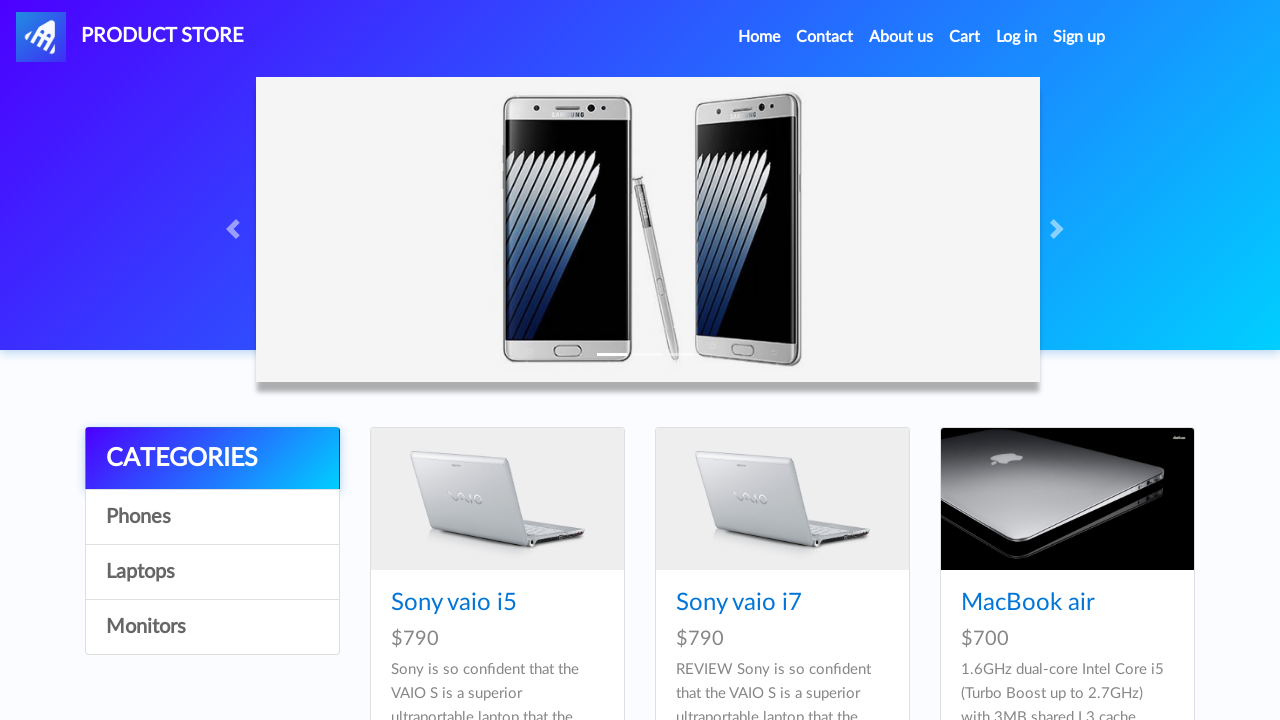

MacBook laptop product loaded
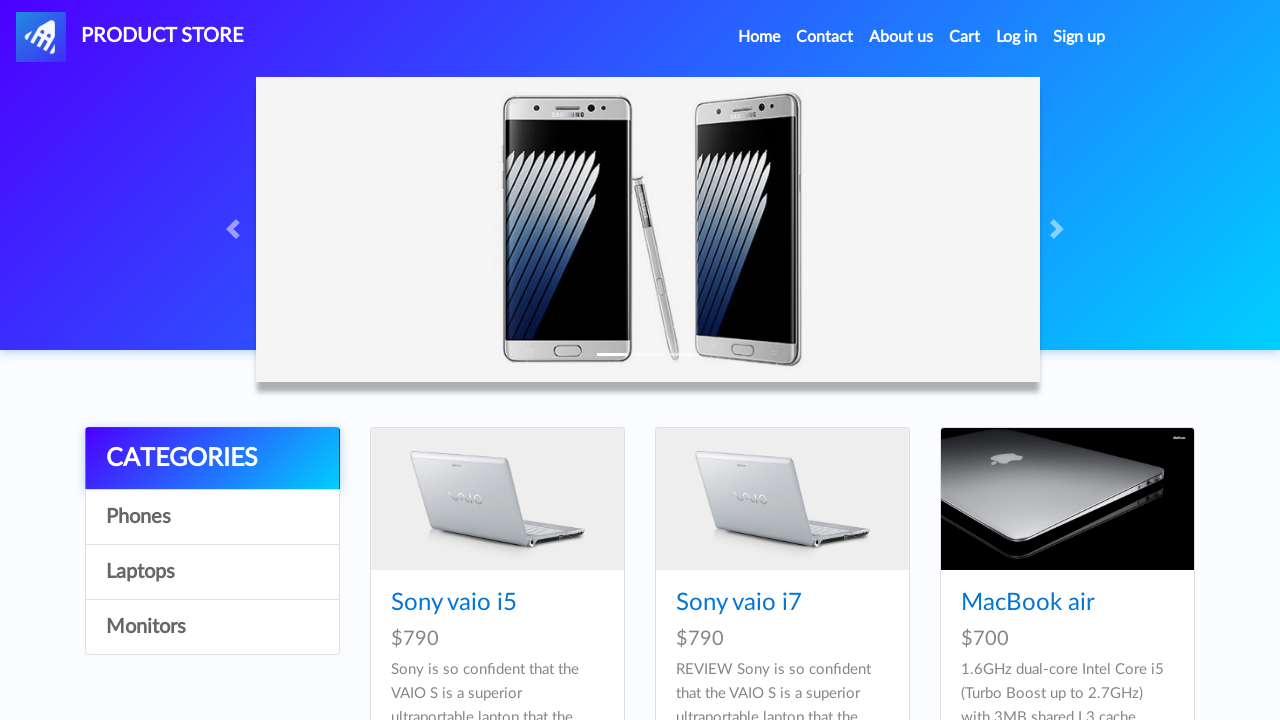

Dell laptop product loaded
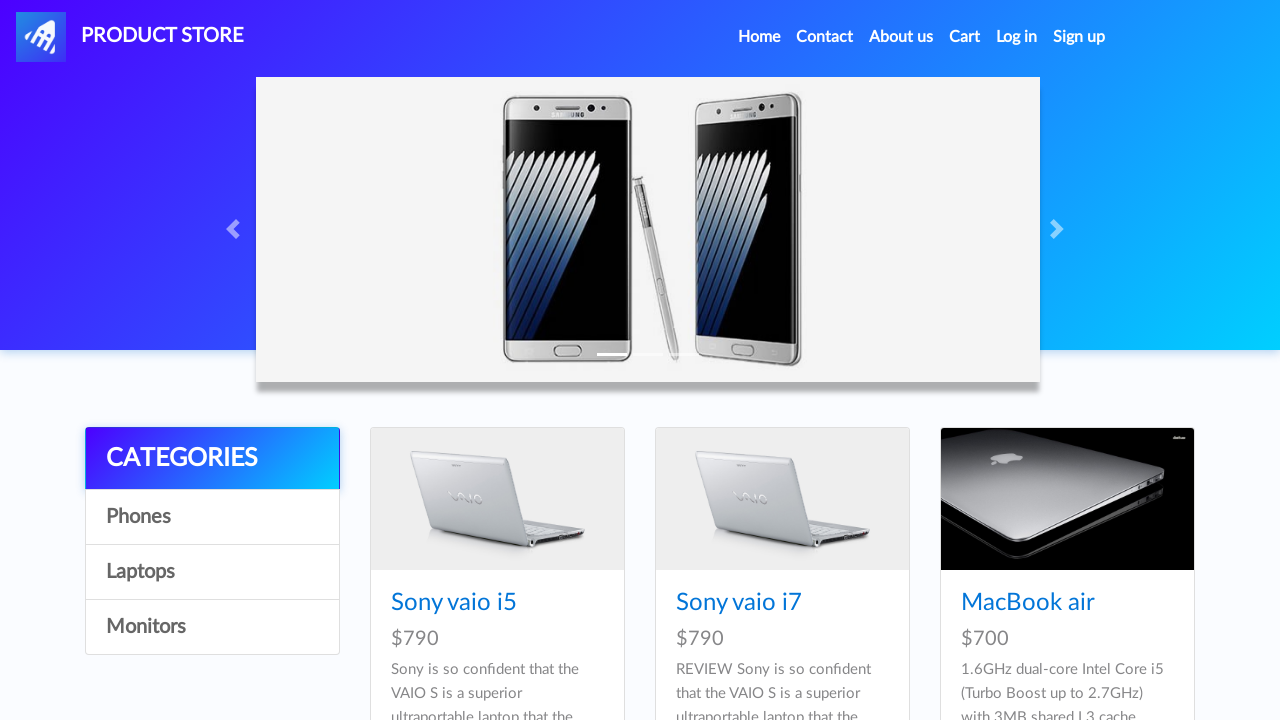

Clicked on Sony vaio i5 product at (454, 603) on a:has-text('Sony vaio i5')
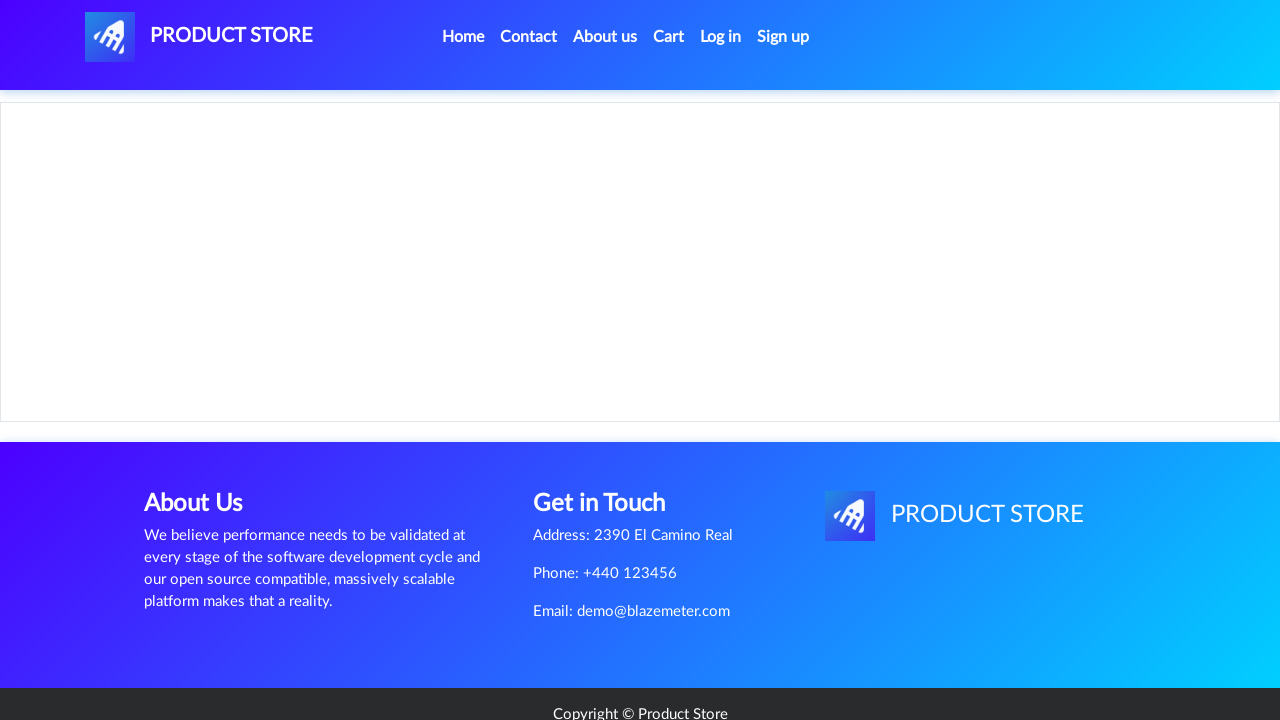

Product page loaded with Add to cart button
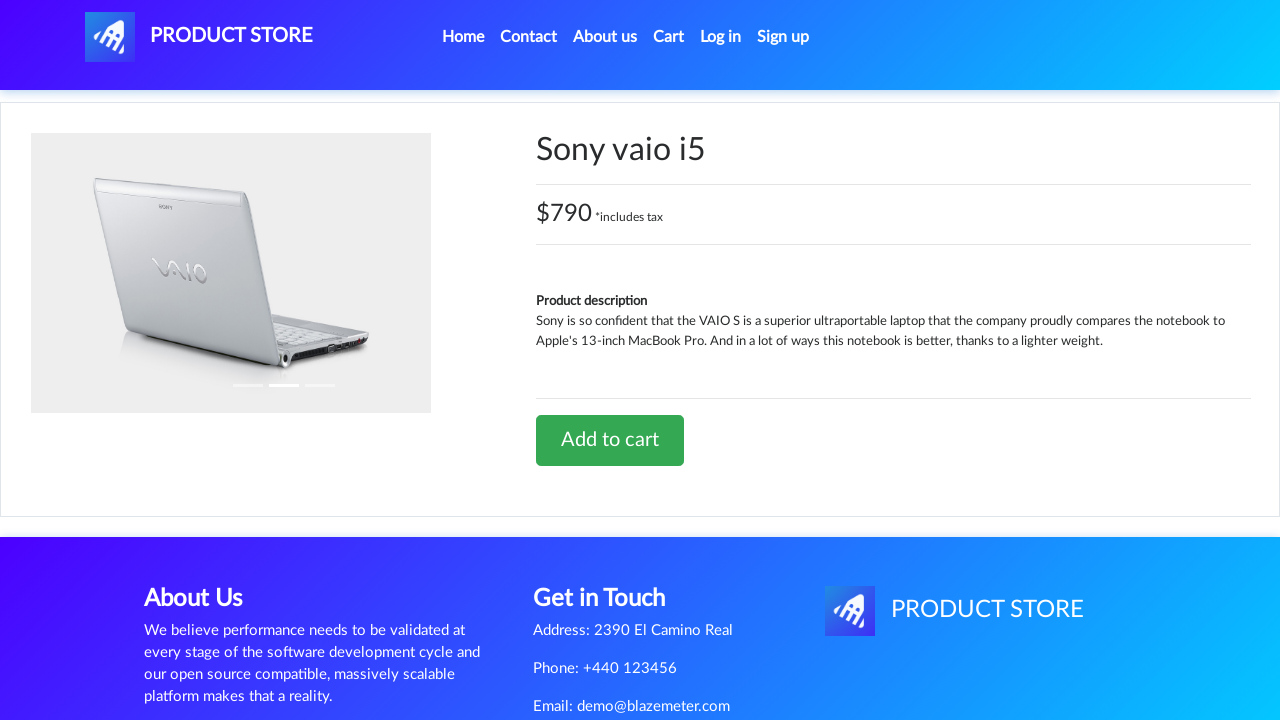

Clicked Add to cart button at (610, 440) on a.btn-success:has-text('Add to cart')
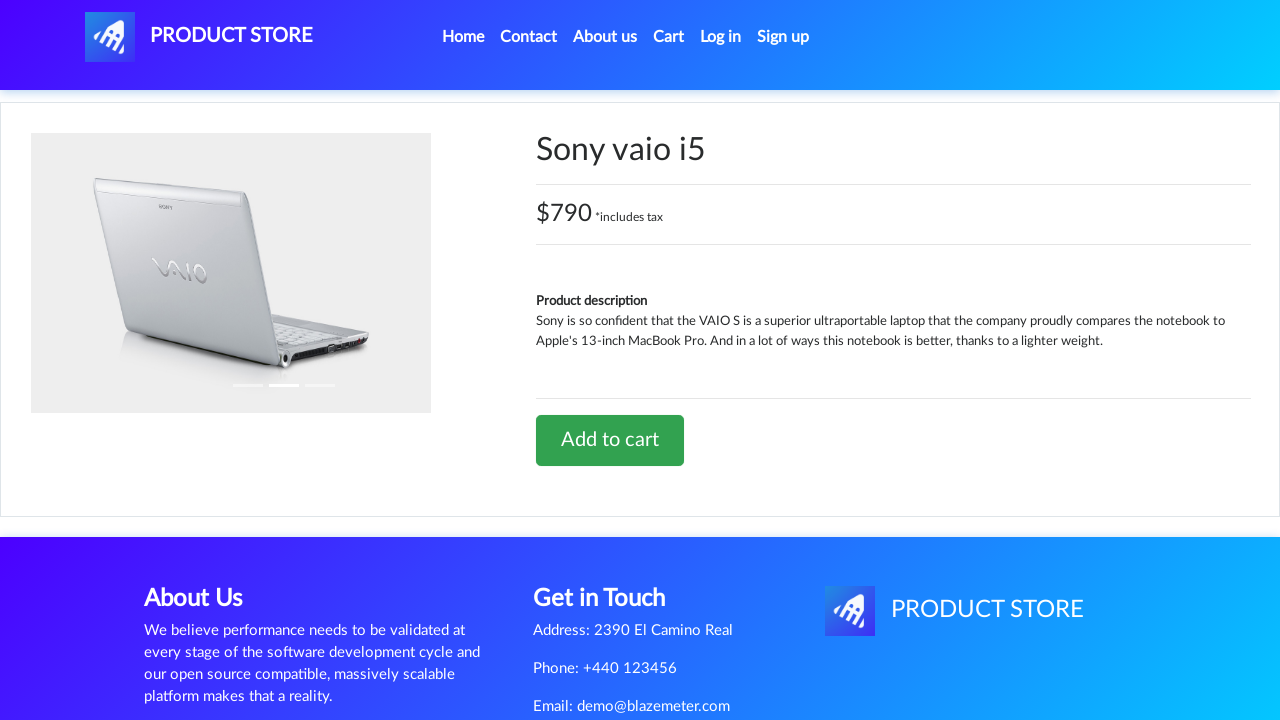

Accepted confirmation dialog after adding to cart
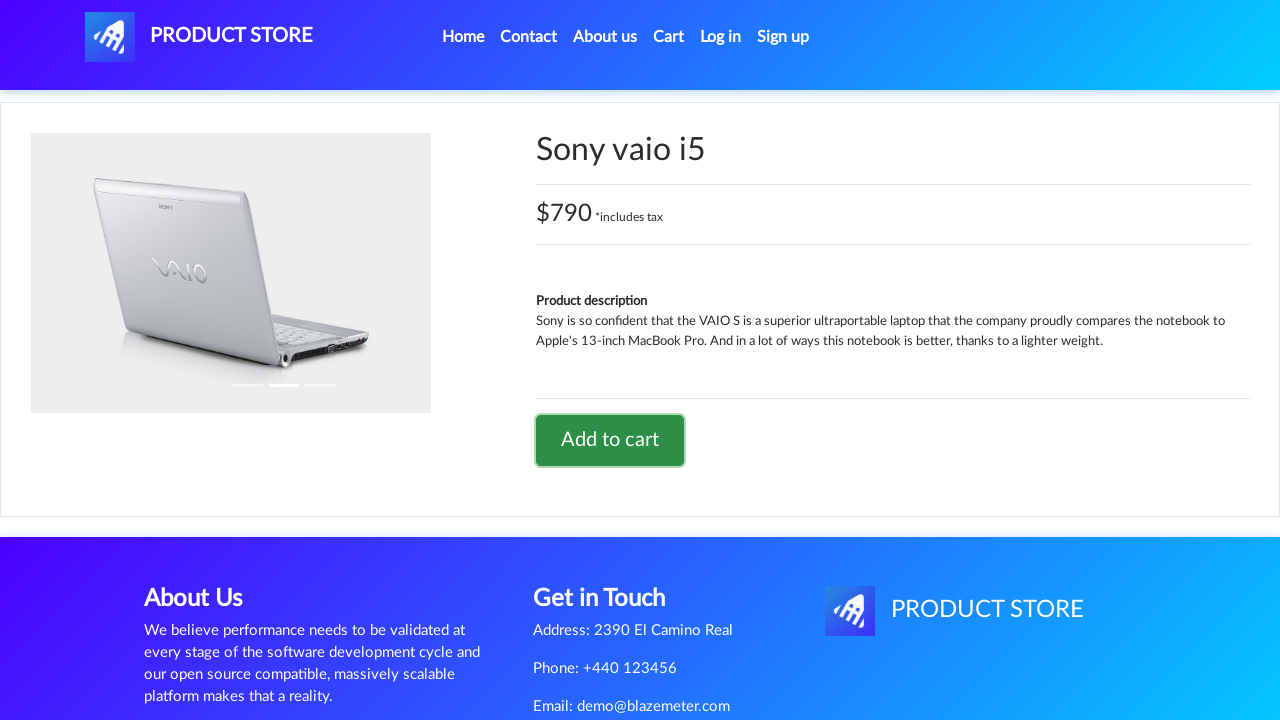

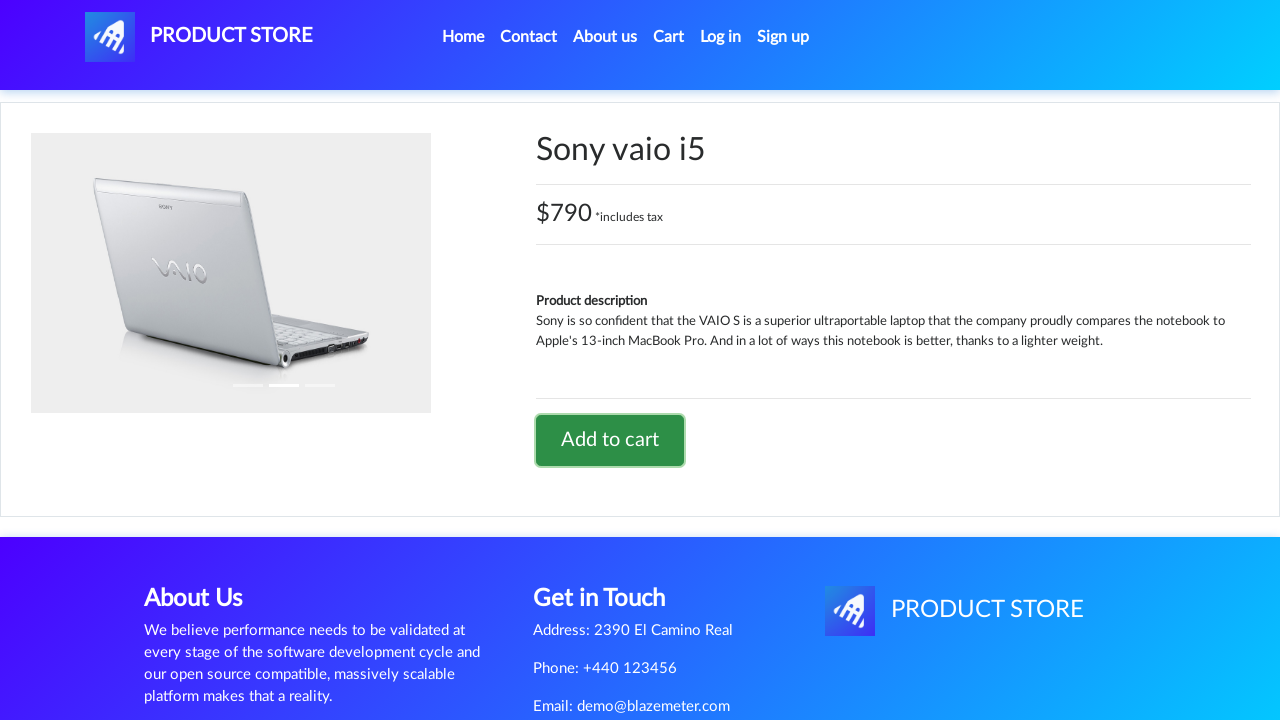